Tests decrementing a number input field using arrow down keys

Starting URL: https://the-internet.herokuapp.com/inputs

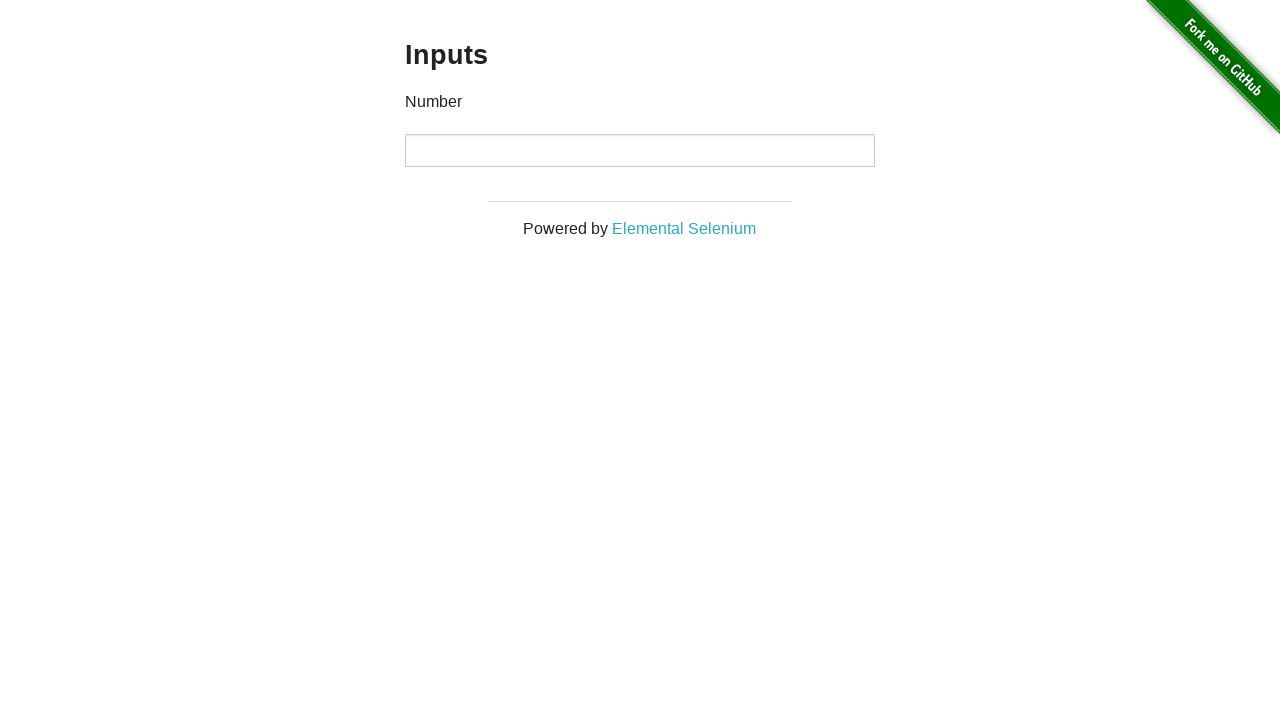

Located the number input field
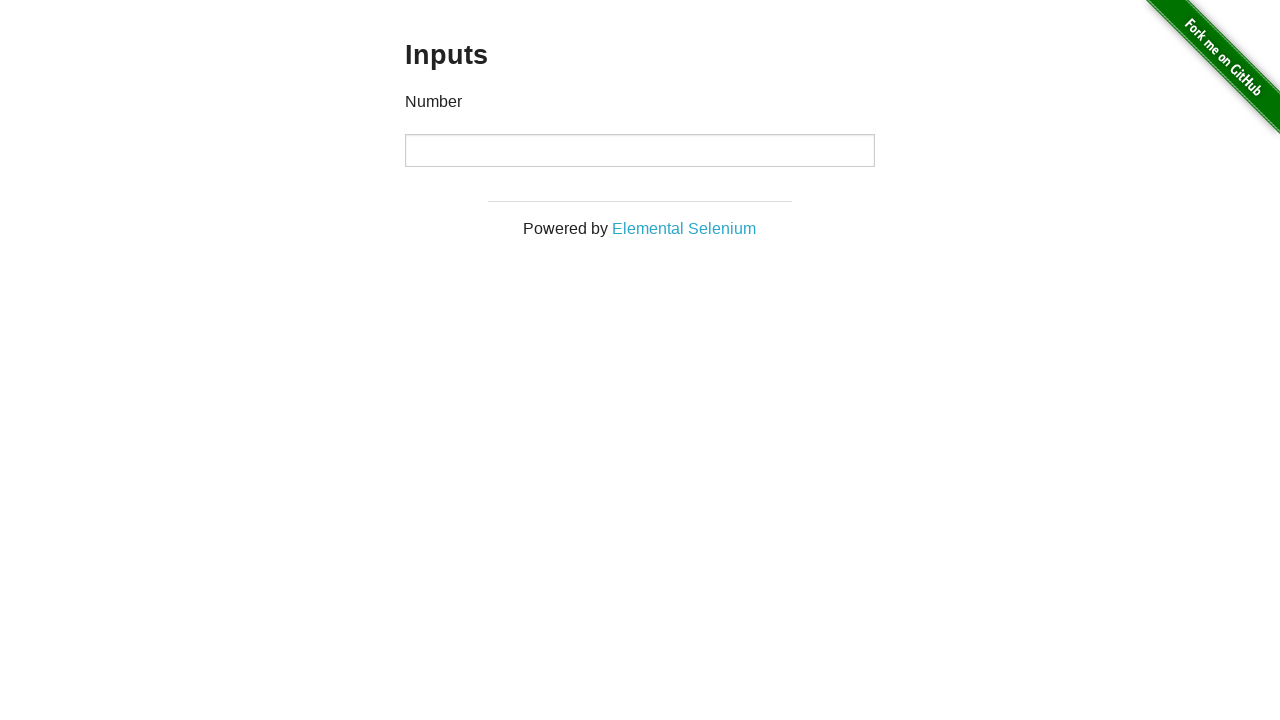

Pressed ArrowDown key once to decrement value on input
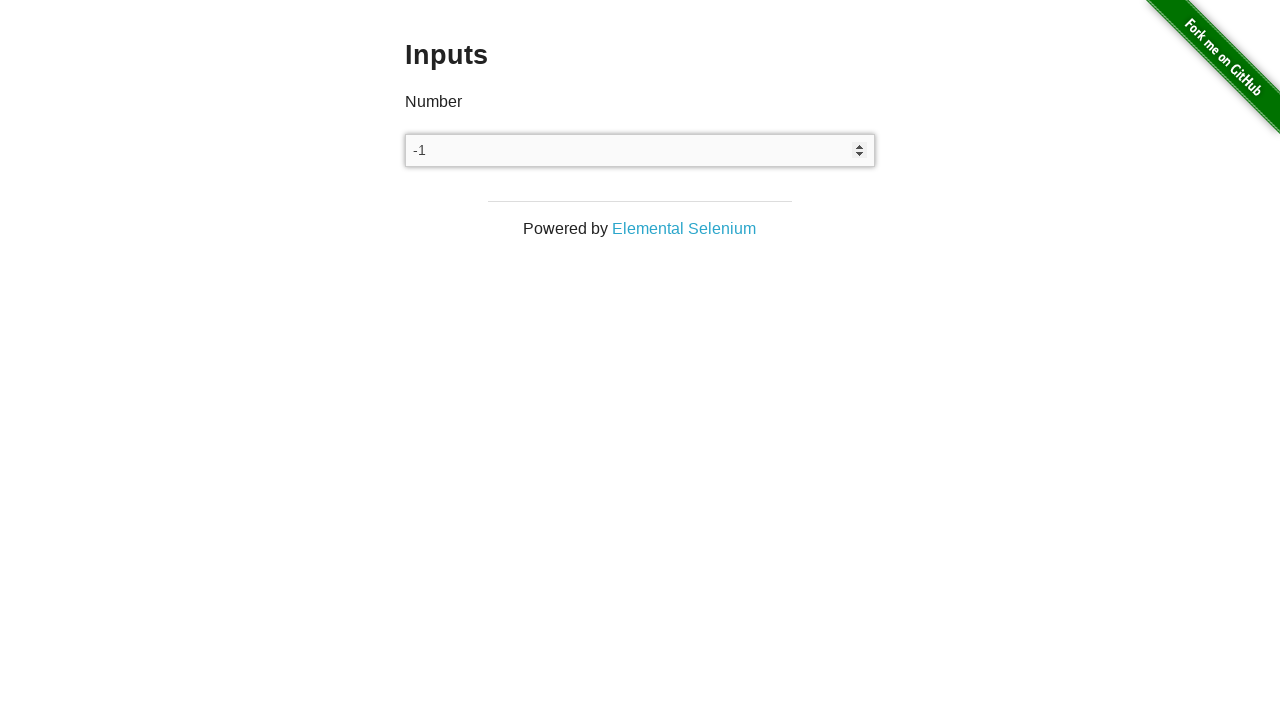

Pressed ArrowDown key second time to decrement value further on input
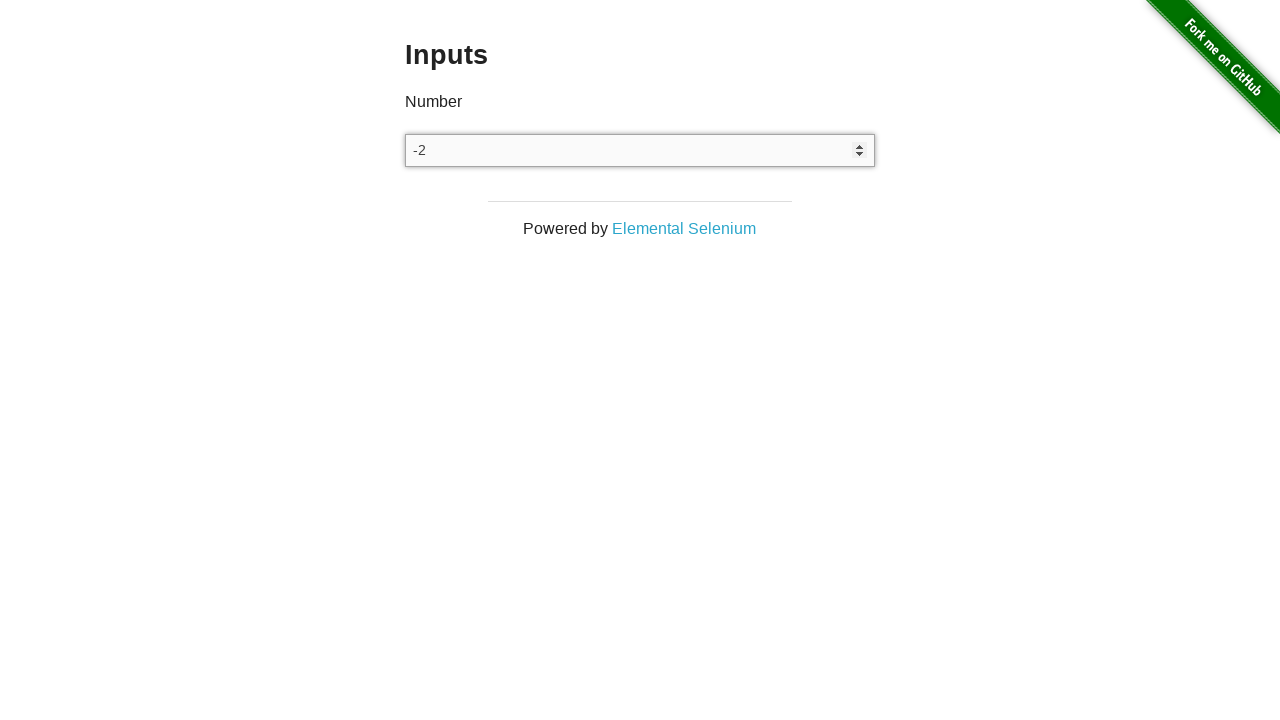

Verified input field value is -2
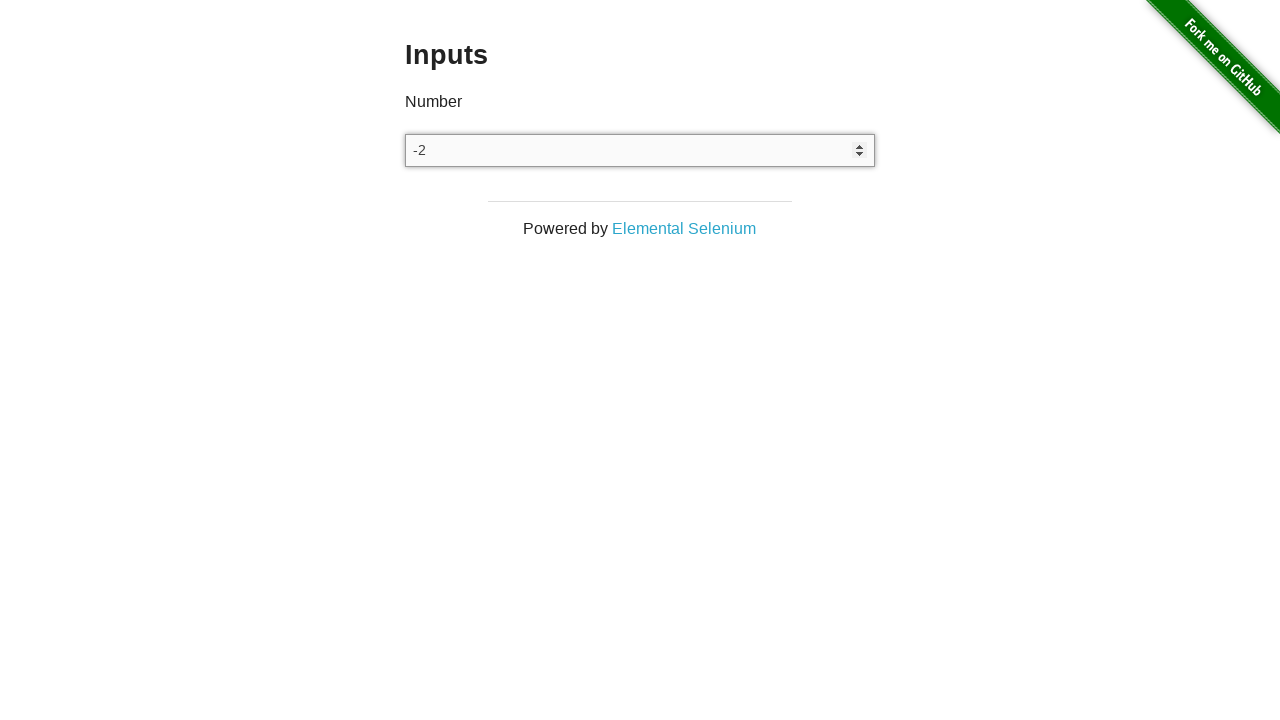

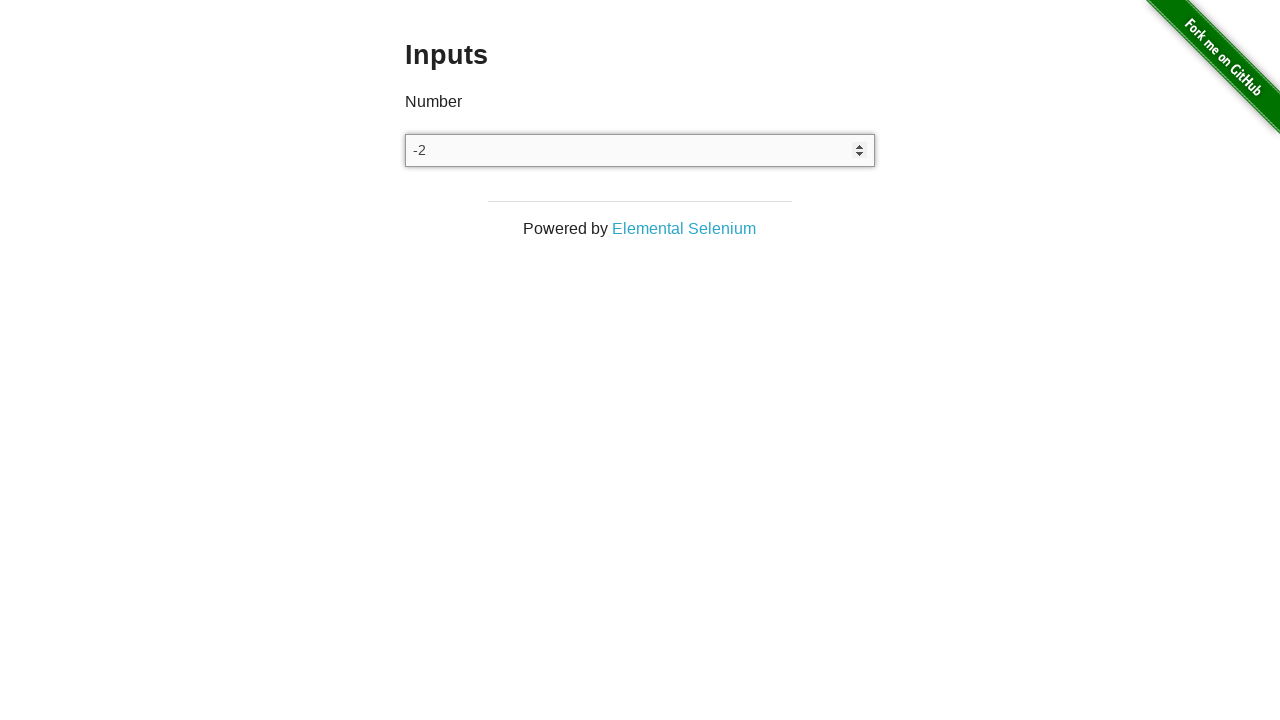